Tests the footer text and link on the Disappearing Elements page

Starting URL: https://the-internet.herokuapp.com/

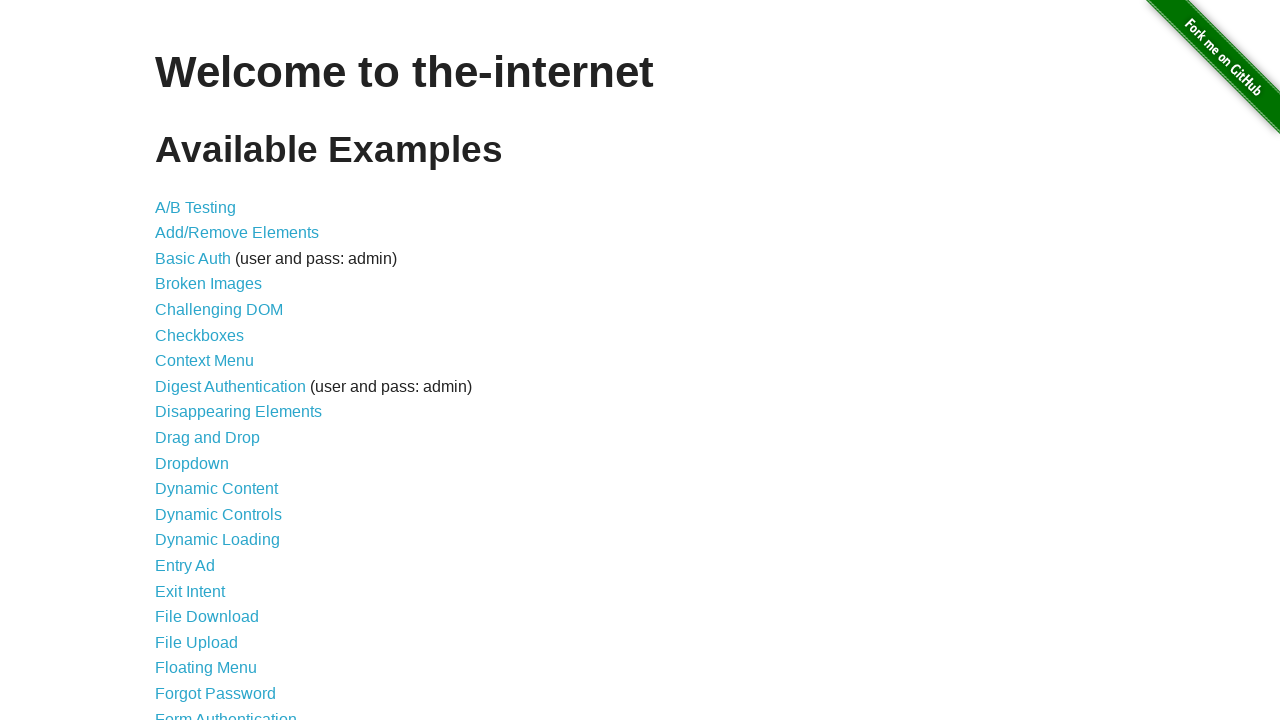

Clicked link to navigate to Disappearing Elements page at (238, 412) on xpath=/html/body/div[2]/div/ul/li[9]/a
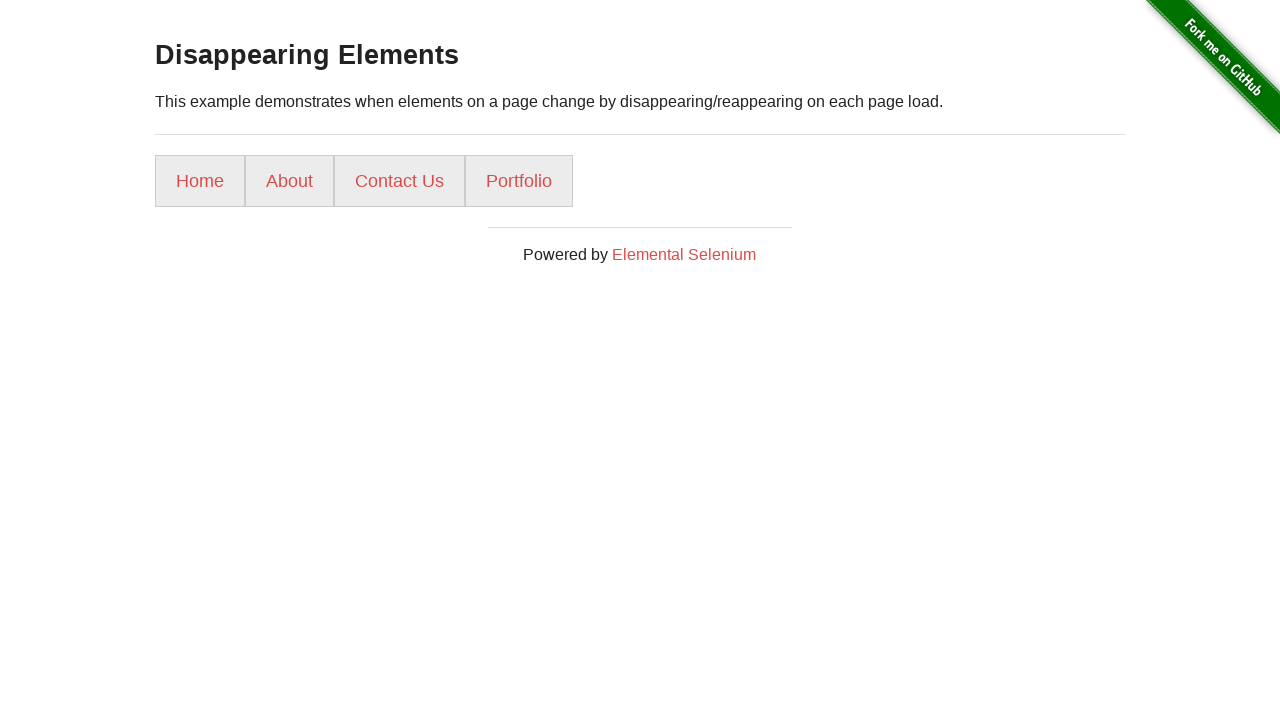

Disappearing Elements page loaded (h3 selector found)
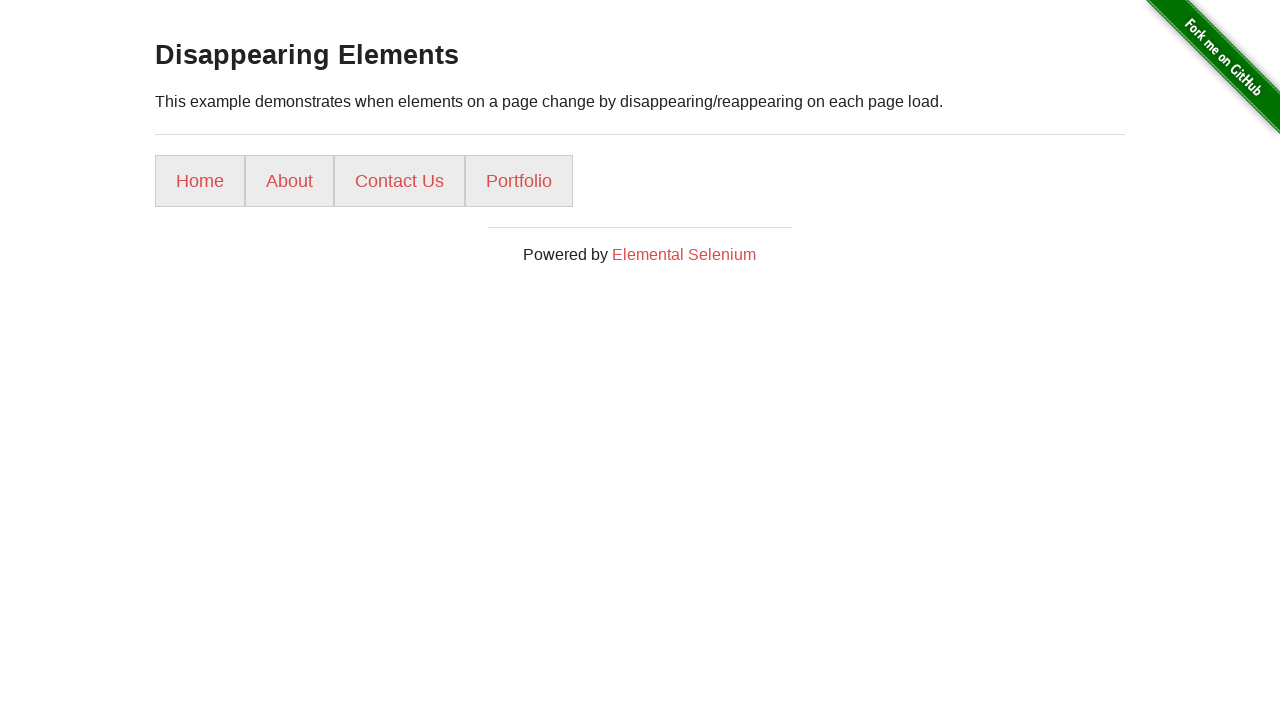

Located footer element
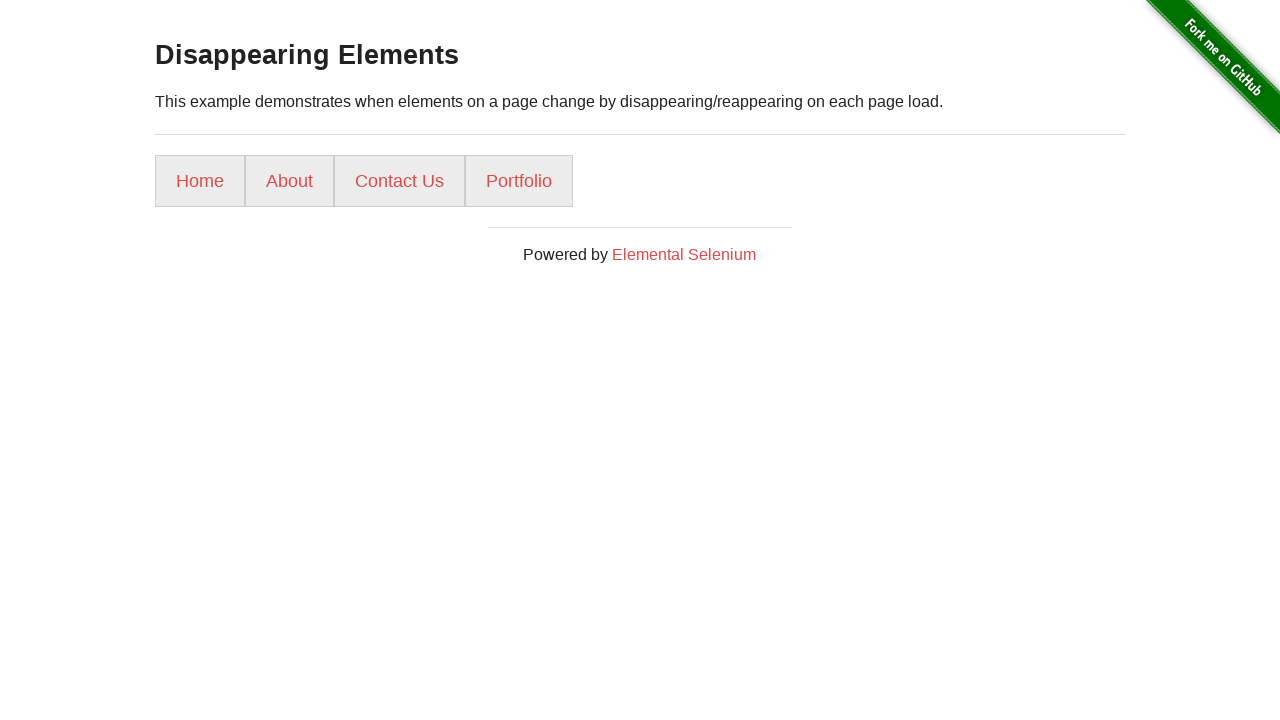

Located footer link element
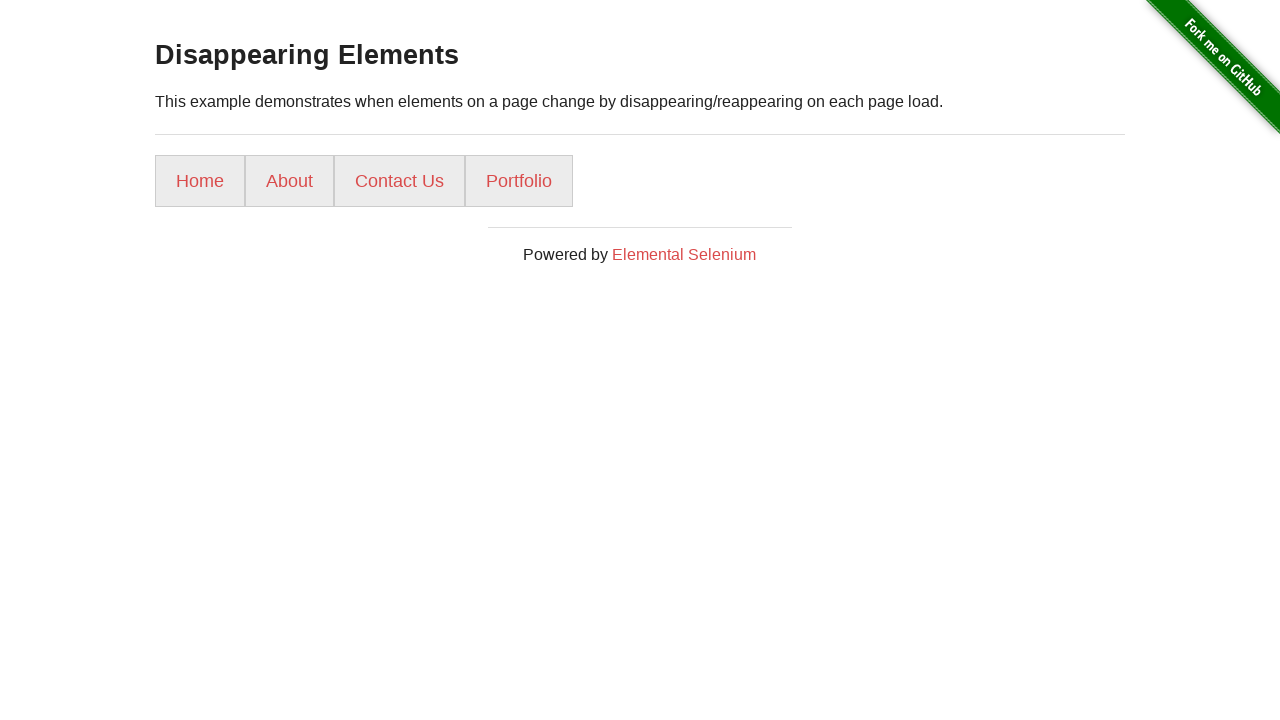

Verified footer text is 'Powered by Elemental Selenium'
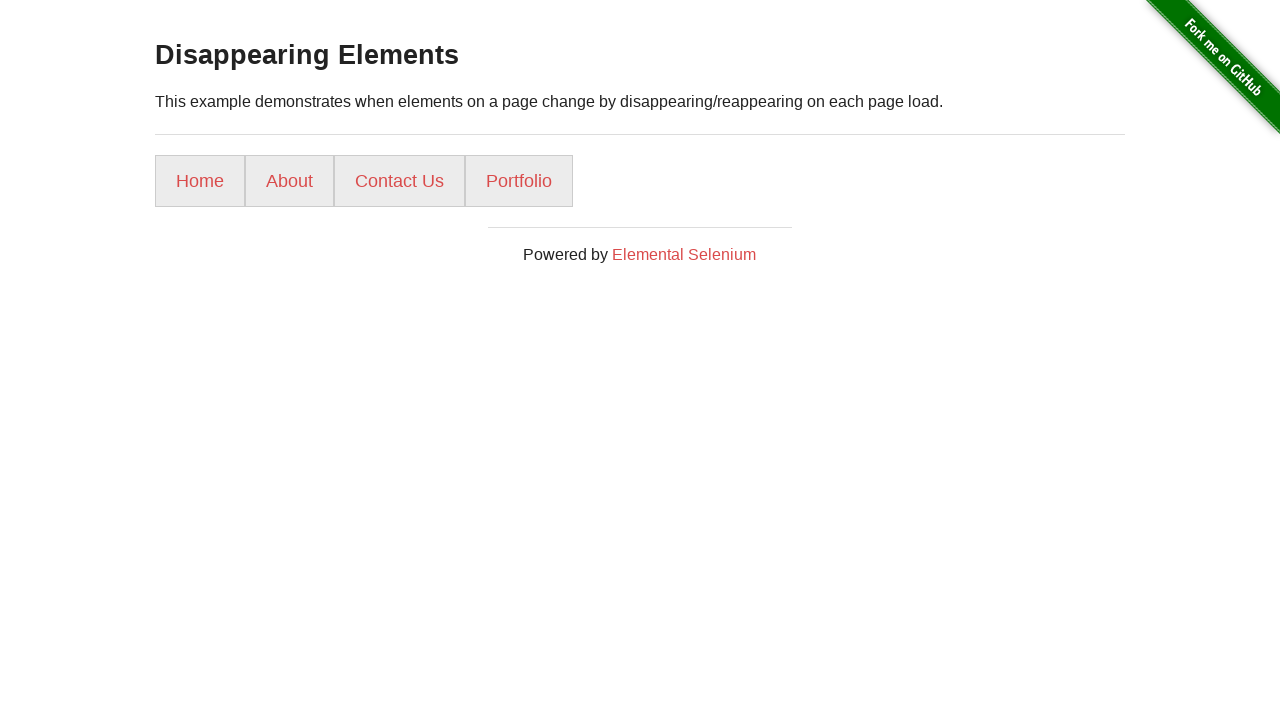

Verified footer link href is 'http://elementalselenium.com/'
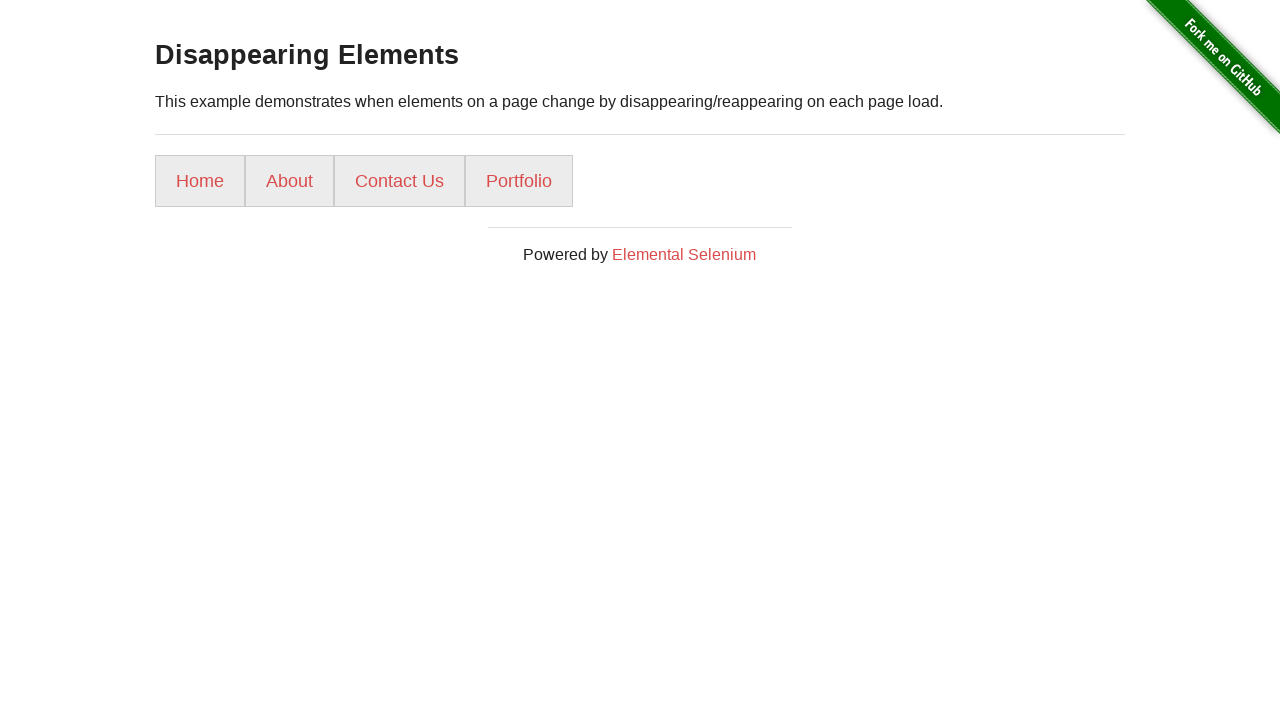

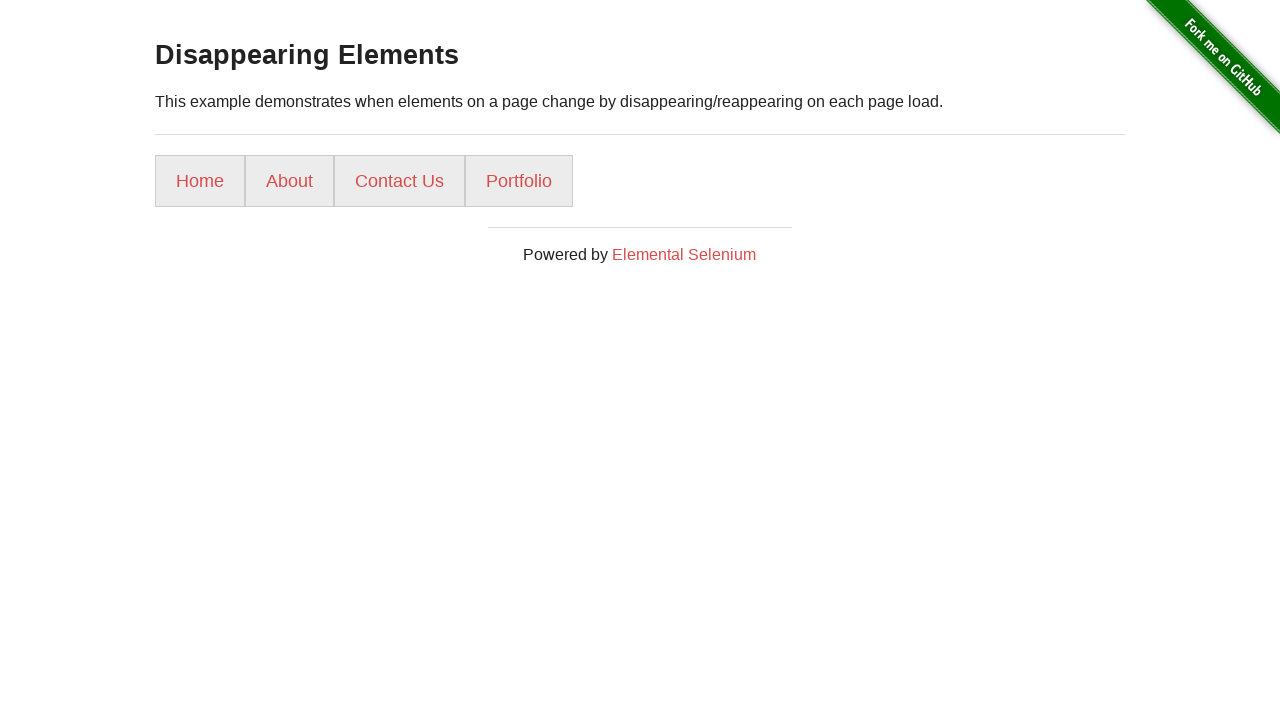